Tests clearing text from a textbox

Starting URL: https://artoftesting.com/samplesiteforselenium

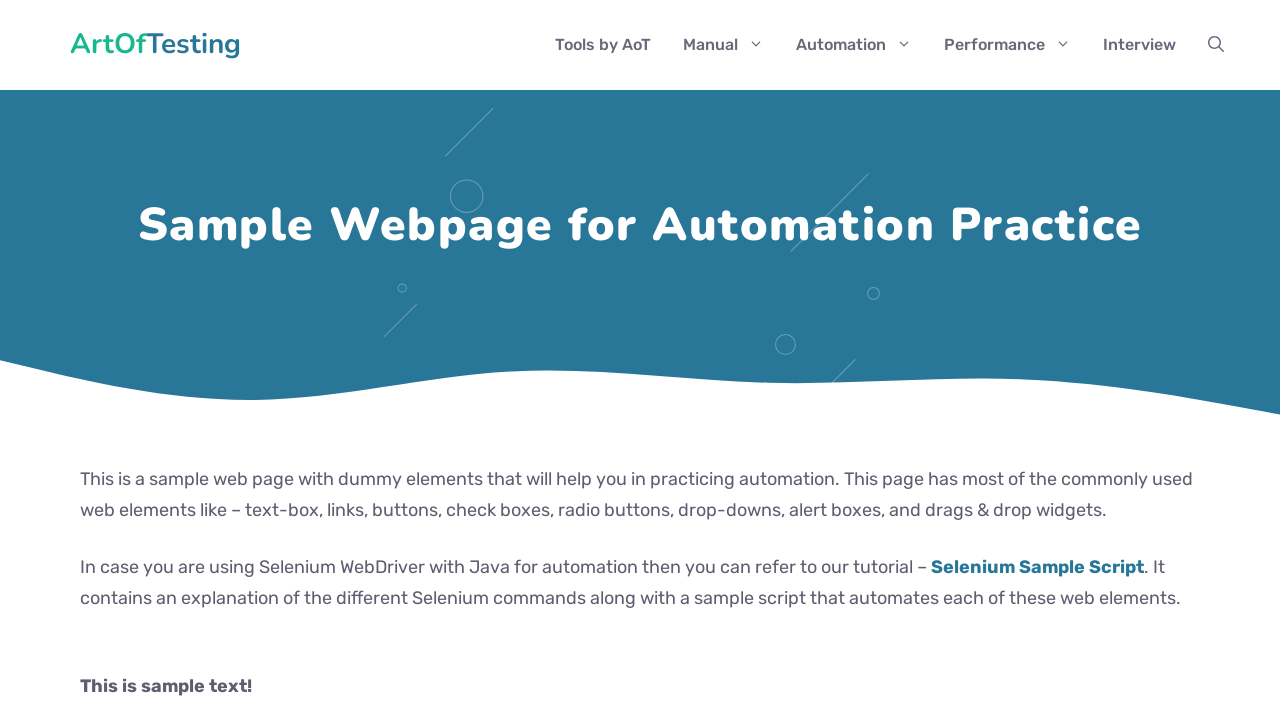

Filled textbox with 'ClearMe' on #fname
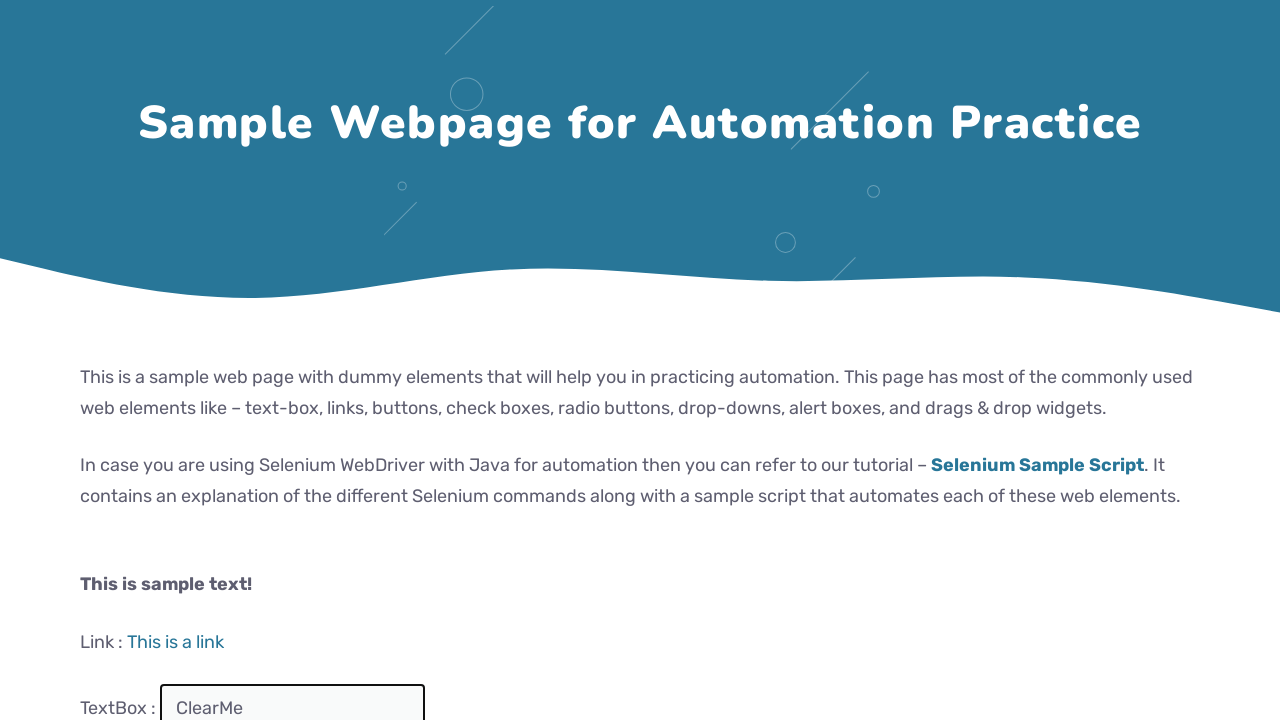

Cleared textbox by filling with empty string on #fname
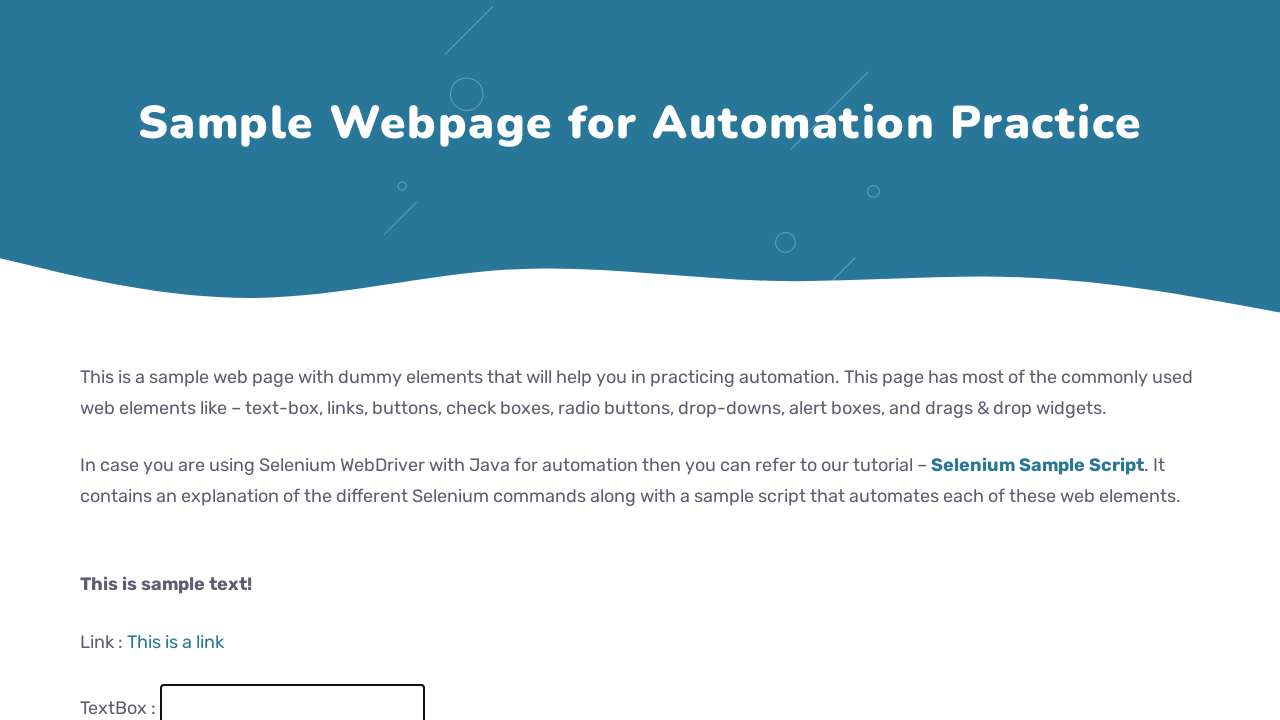

Retrieved textbox value to verify it is empty
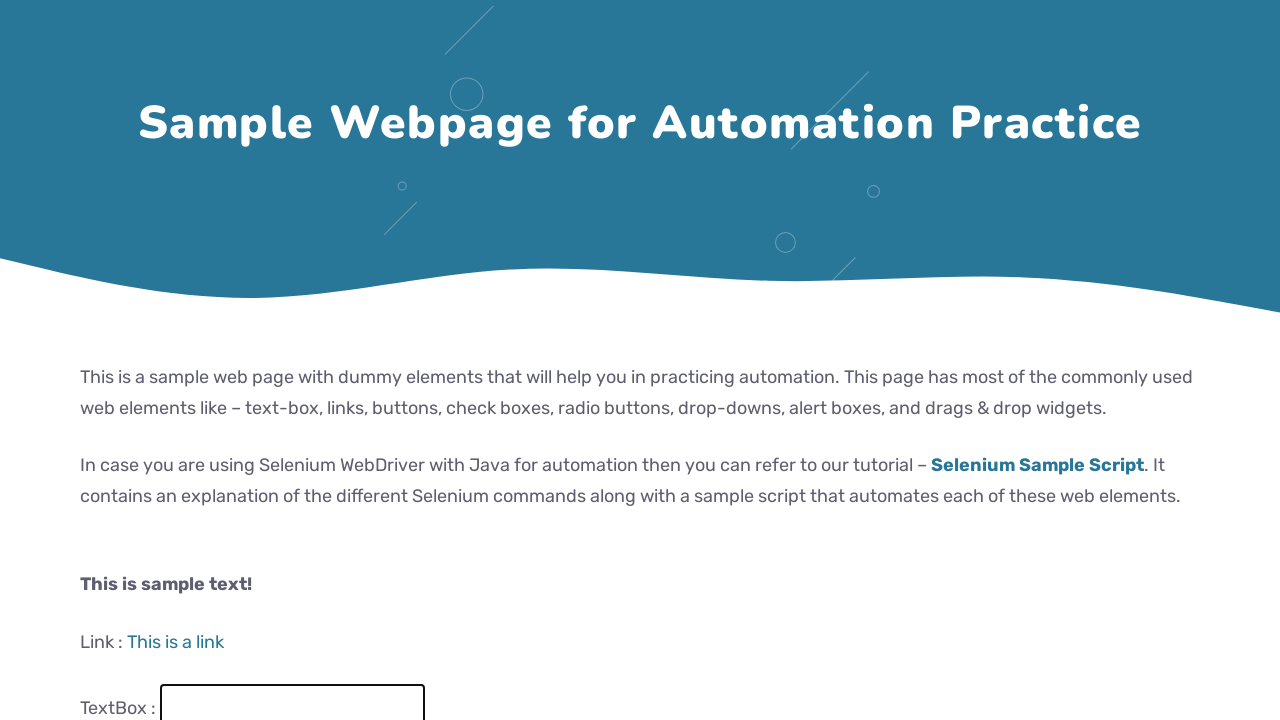

Assertion passed: textbox is empty
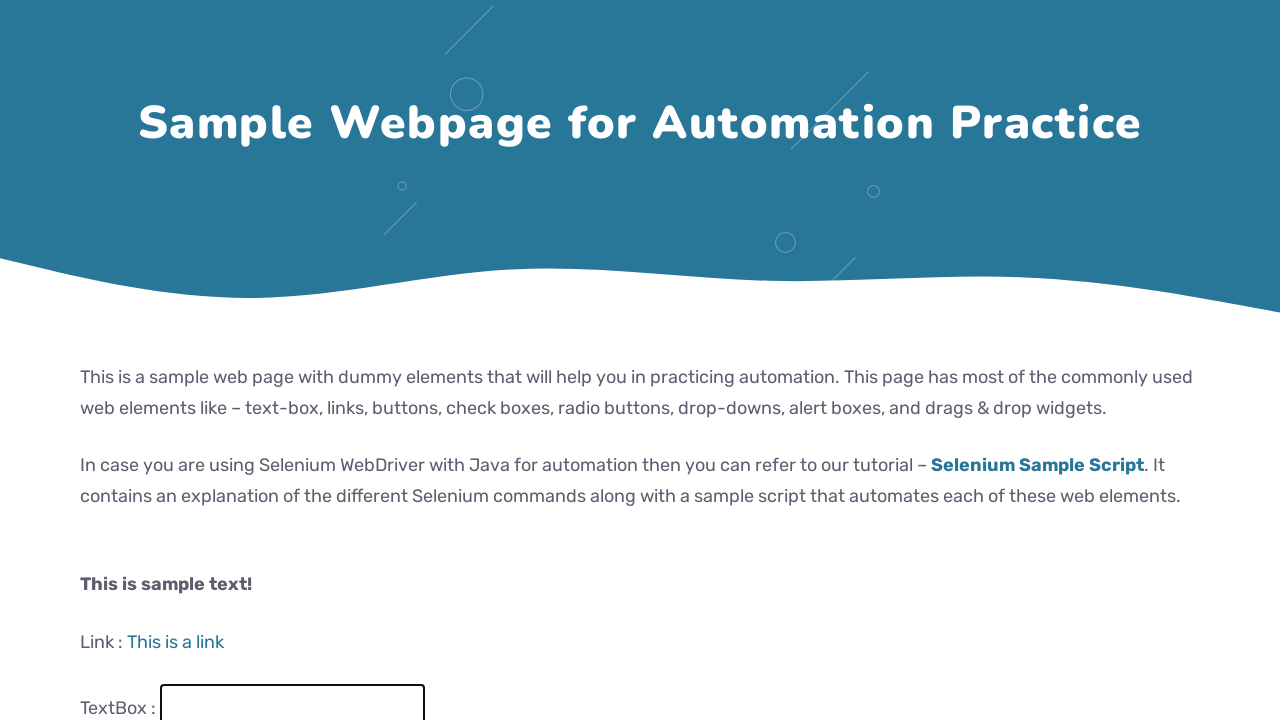

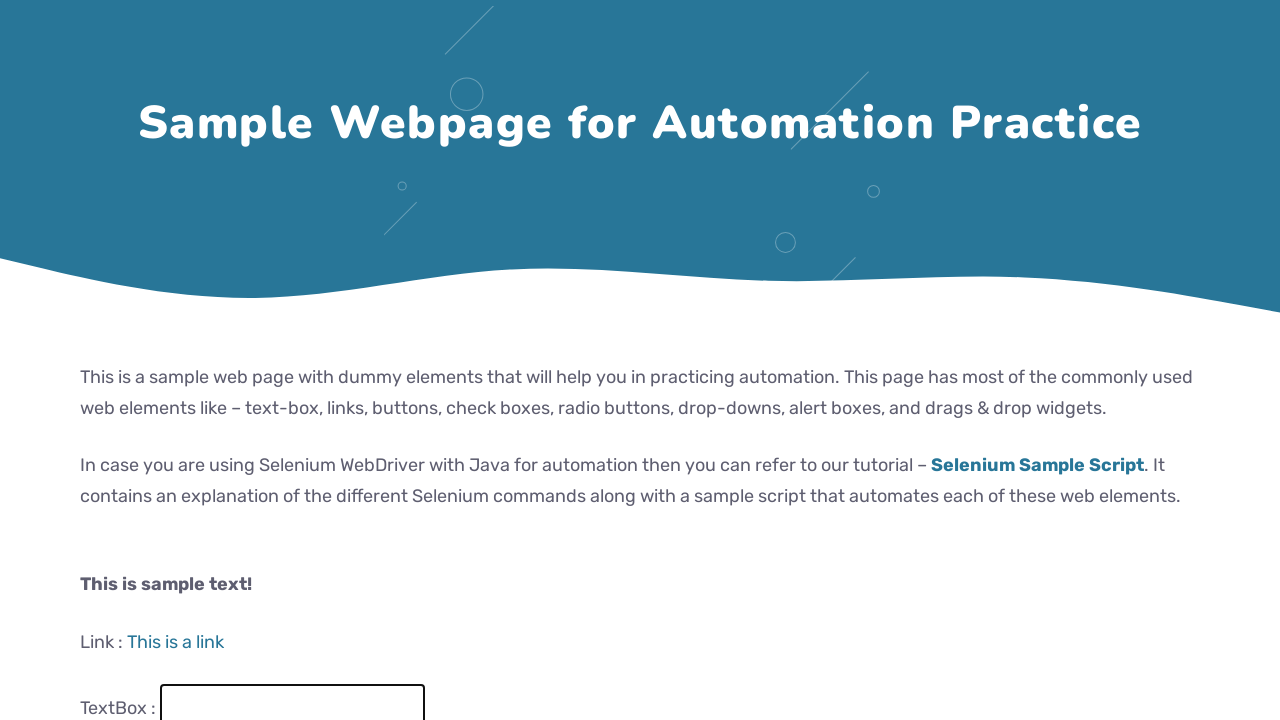